Tests unsuccessful search functionality on a fruits website by entering "toto" in the search field and verifying that no results are displayed

Starting URL: https://labasse.github.io/fruits/

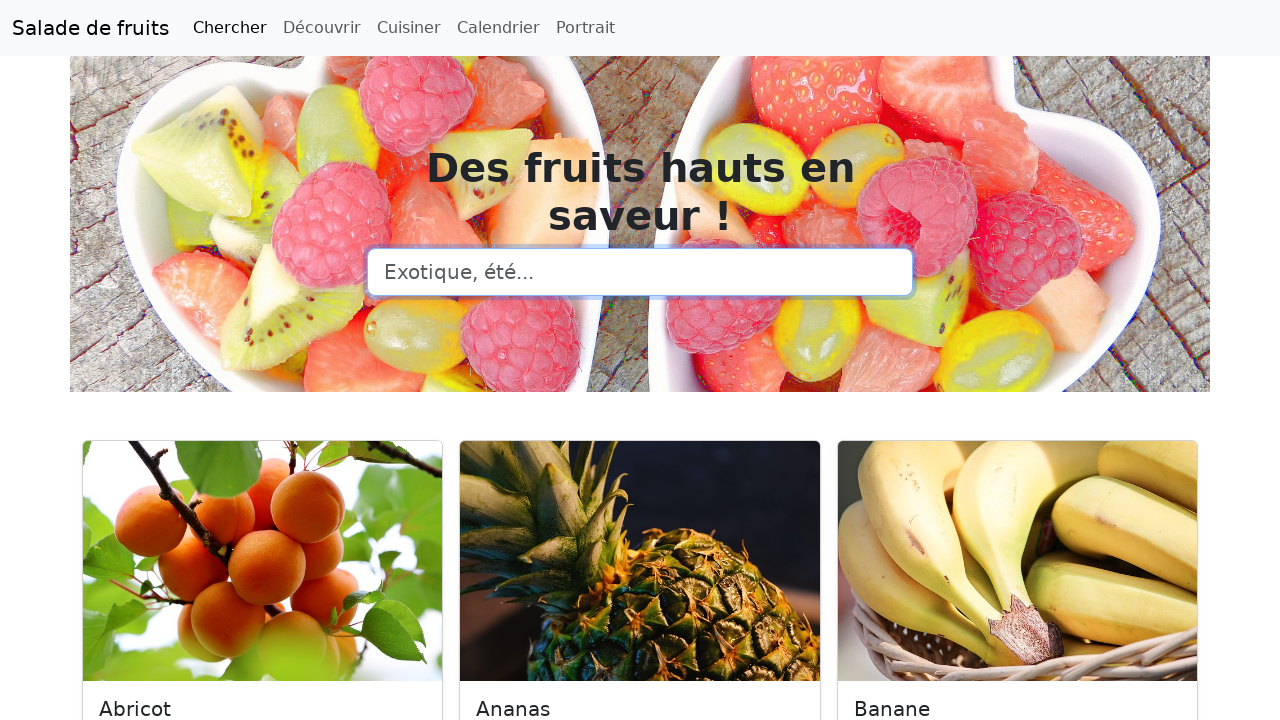

Clicked on the search input field at (640, 272) on .form-control
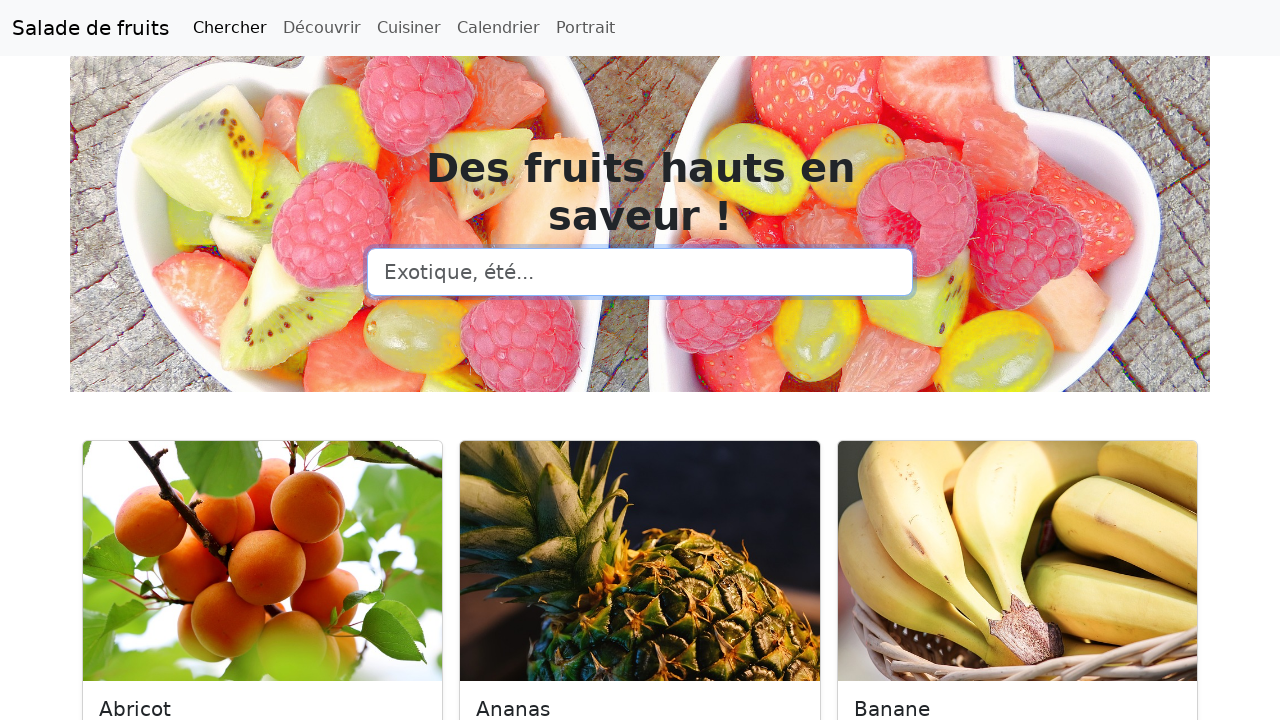

Entered 'toto' in the search field on .form-control
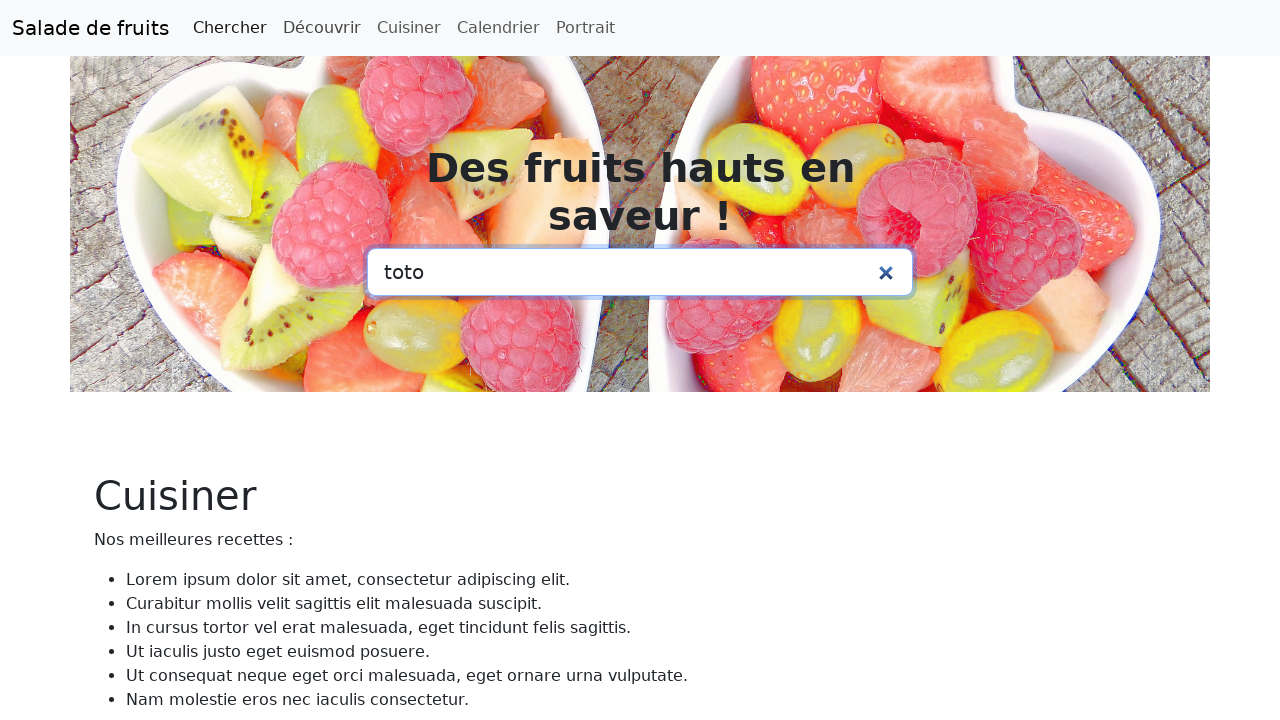

Waited for search to process (500ms timeout)
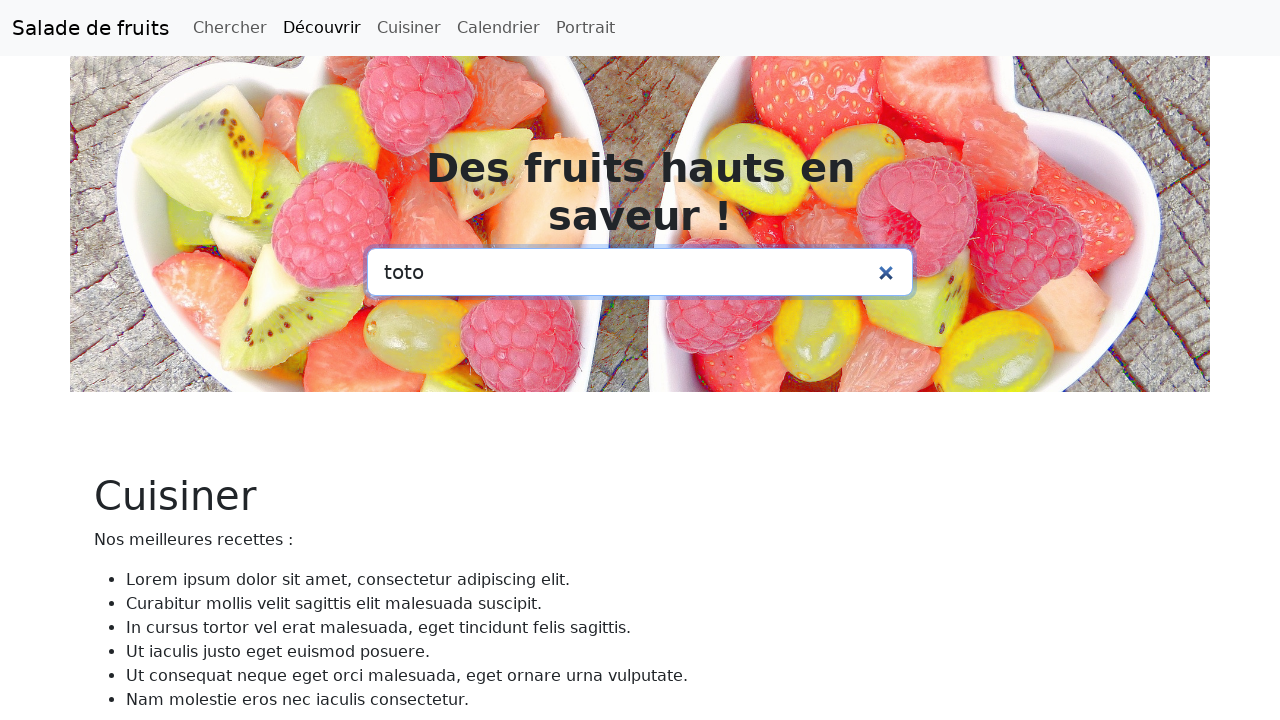

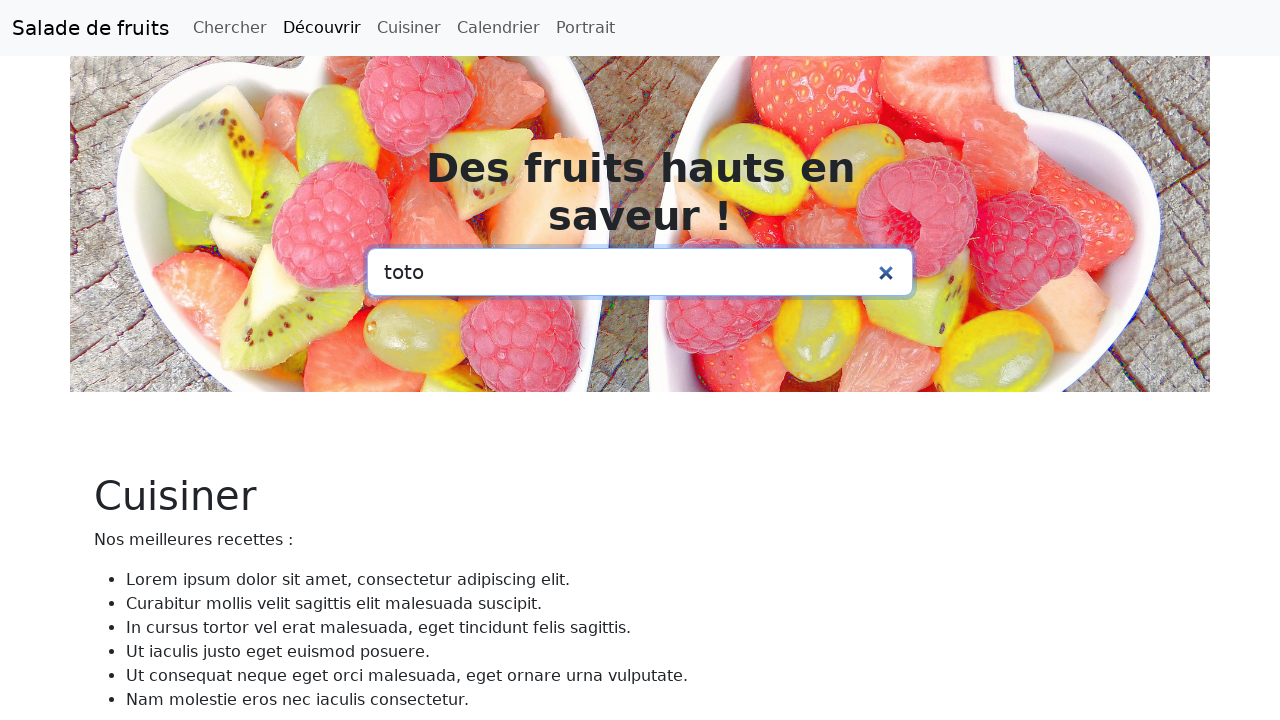